Tests various locator strategies (id, name, className, CSS selector, XPath, tagName, linkText, partialLinkText) on a contact form by repeatedly filling and clearing an input field, then clicking navigation links.

Starting URL: https://www.mycontactform.com

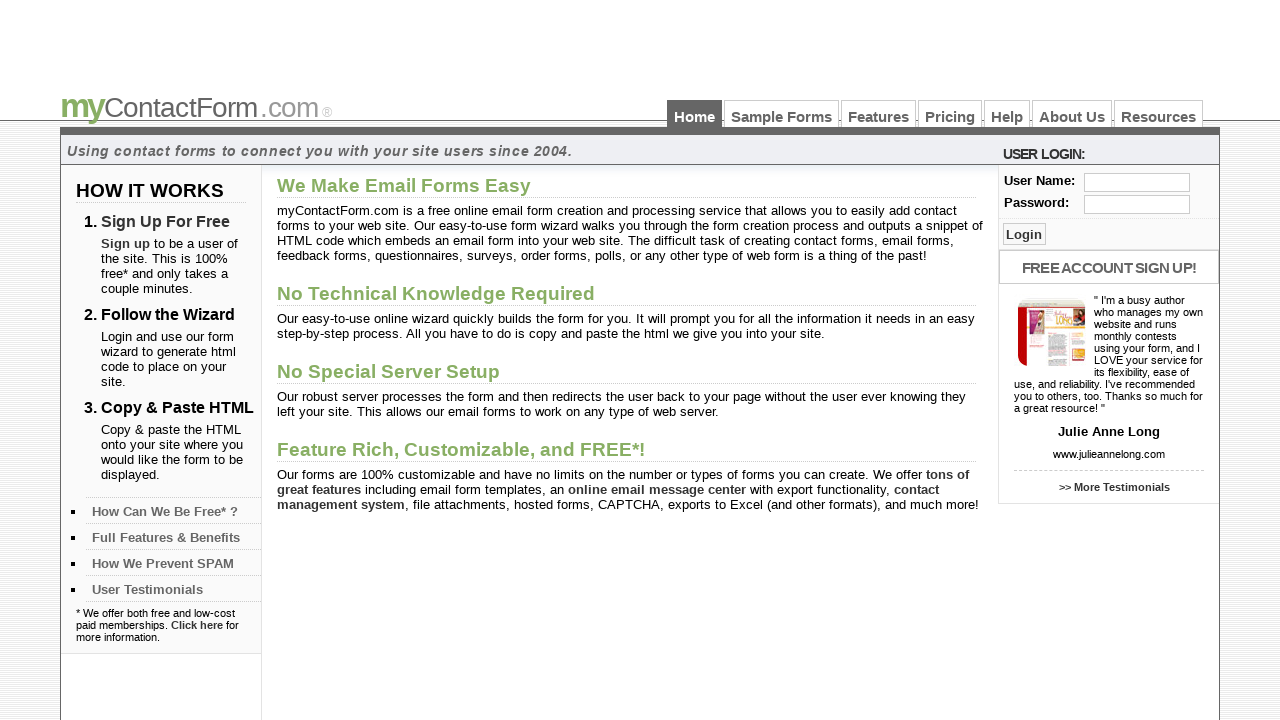

Filled user field (id locator) with 'Seshu' on #user
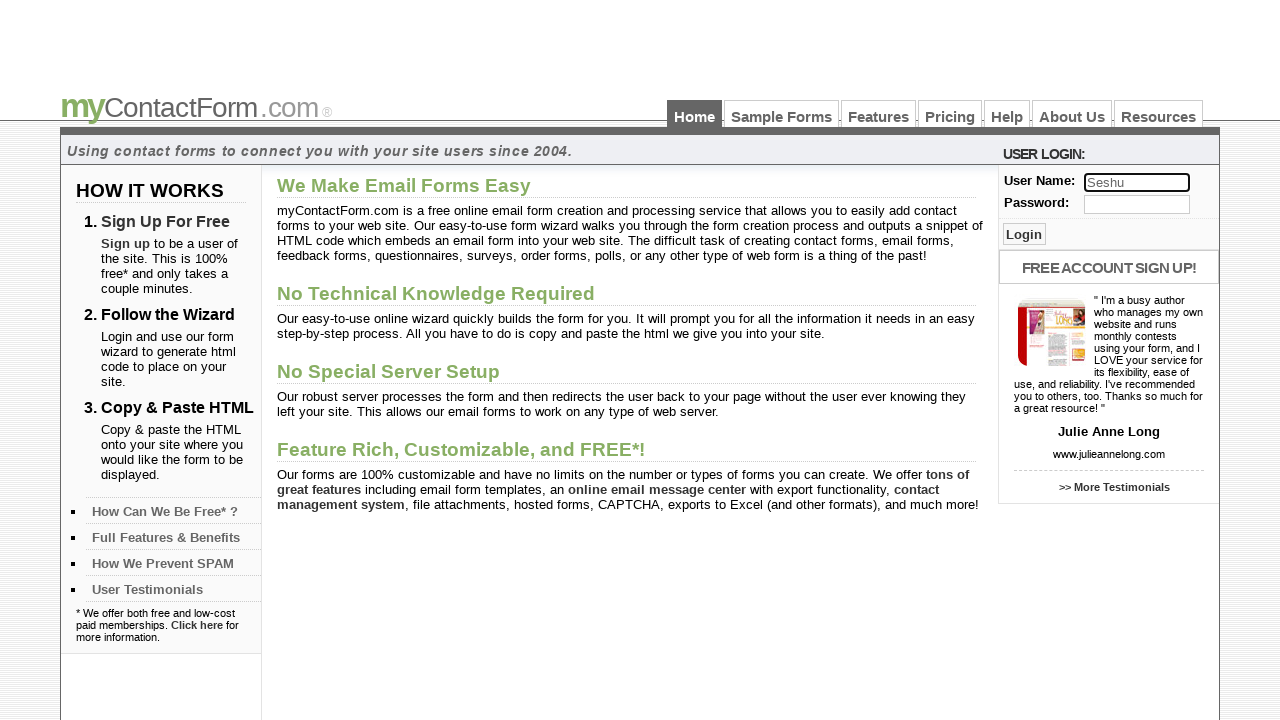

Cleared user field (id locator) on #user
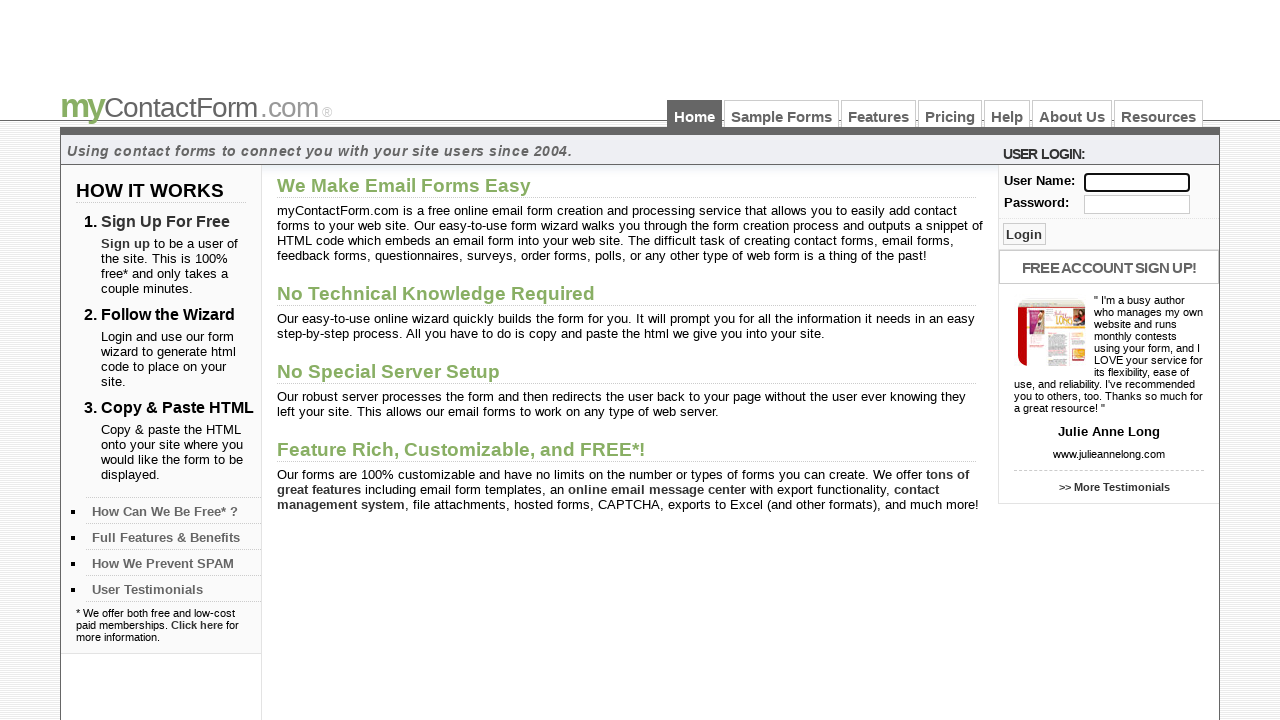

Filled user field (name locator) with 'Sajjad' on input[name='user']
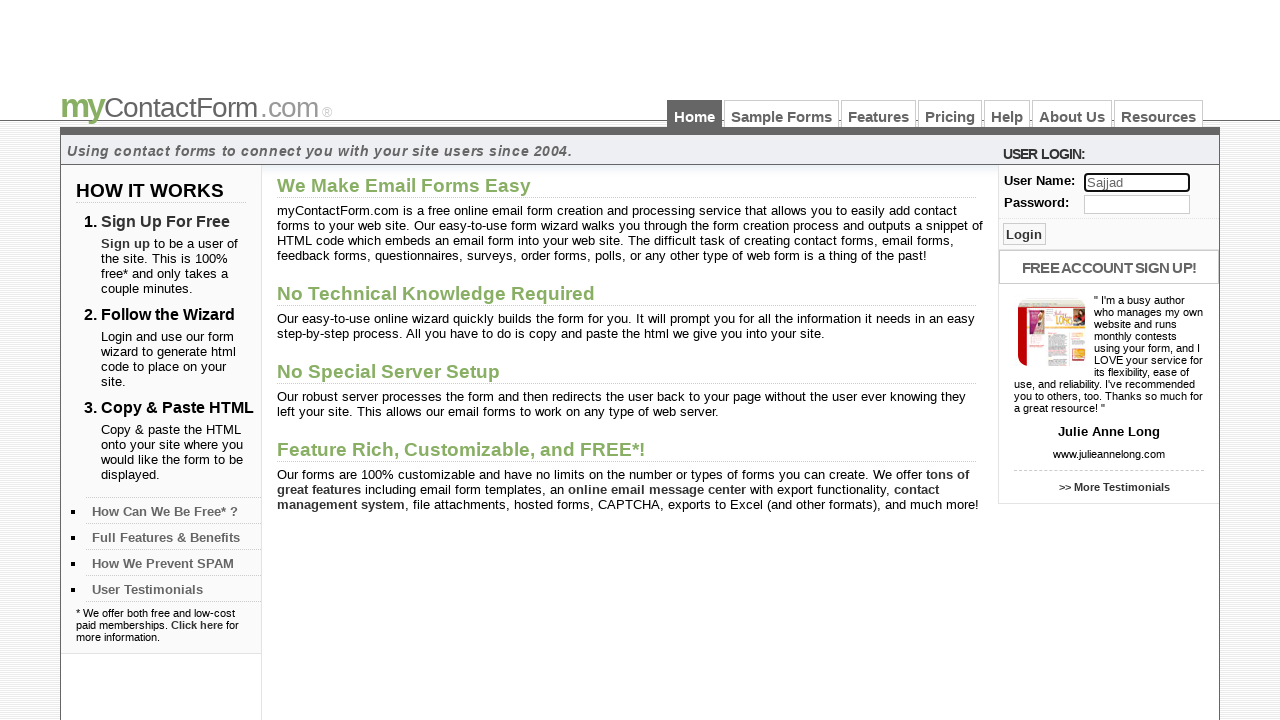

Cleared user field (name locator) on input[name='user']
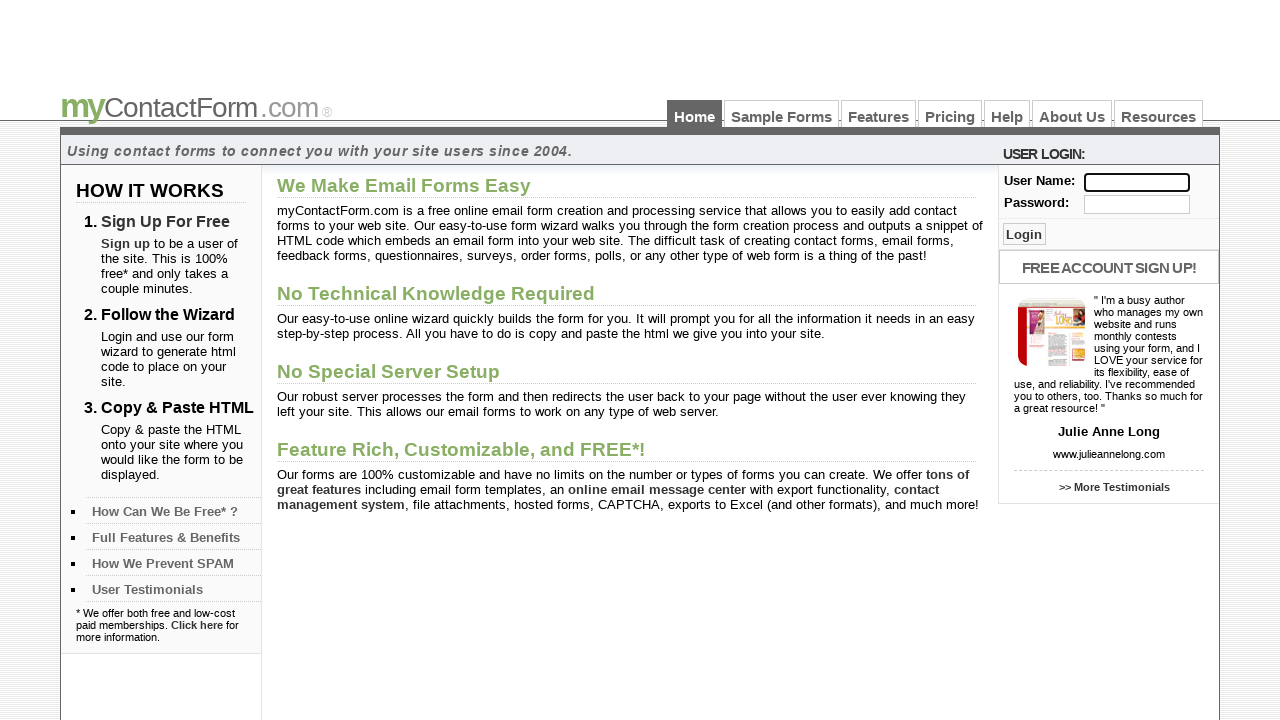

Filled text field (class name locator) with 'Gouthami' on .txt_log
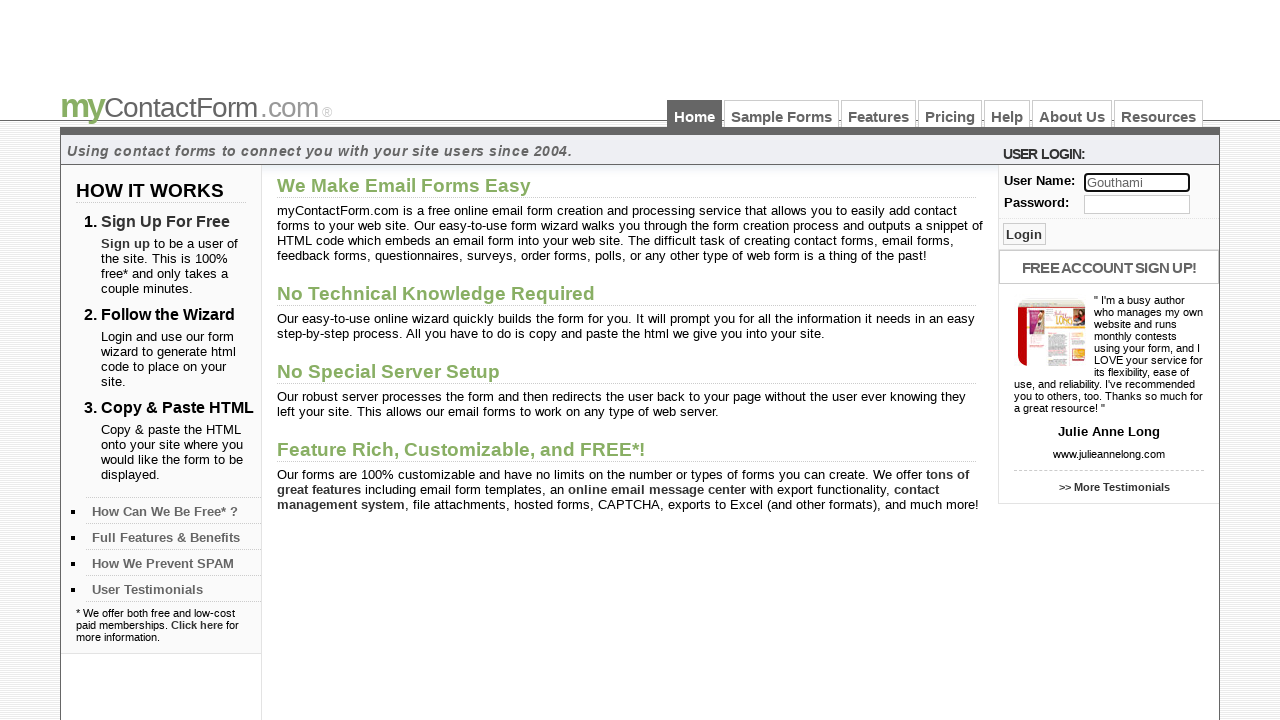

Cleared text field (class name locator) on .txt_log
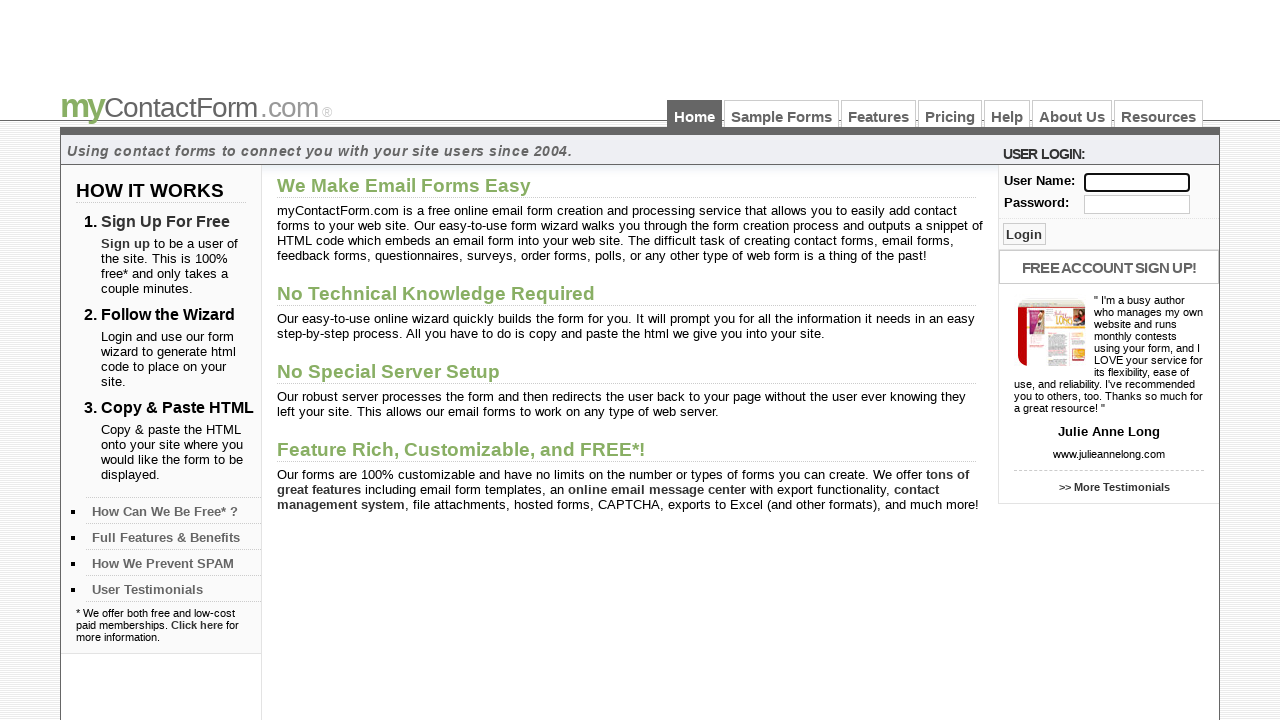

Filled user field (CSS selector) with 'Preethi' on input[id='user']
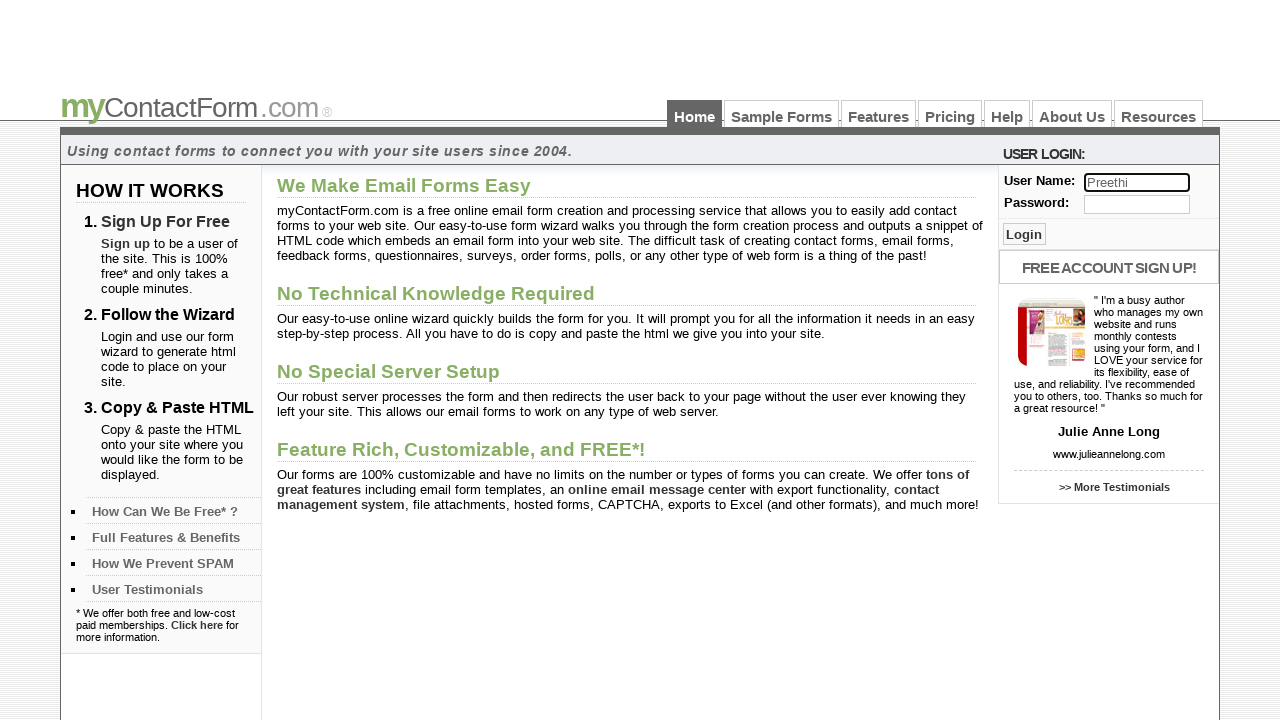

Cleared user field (CSS selector) on input[id='user']
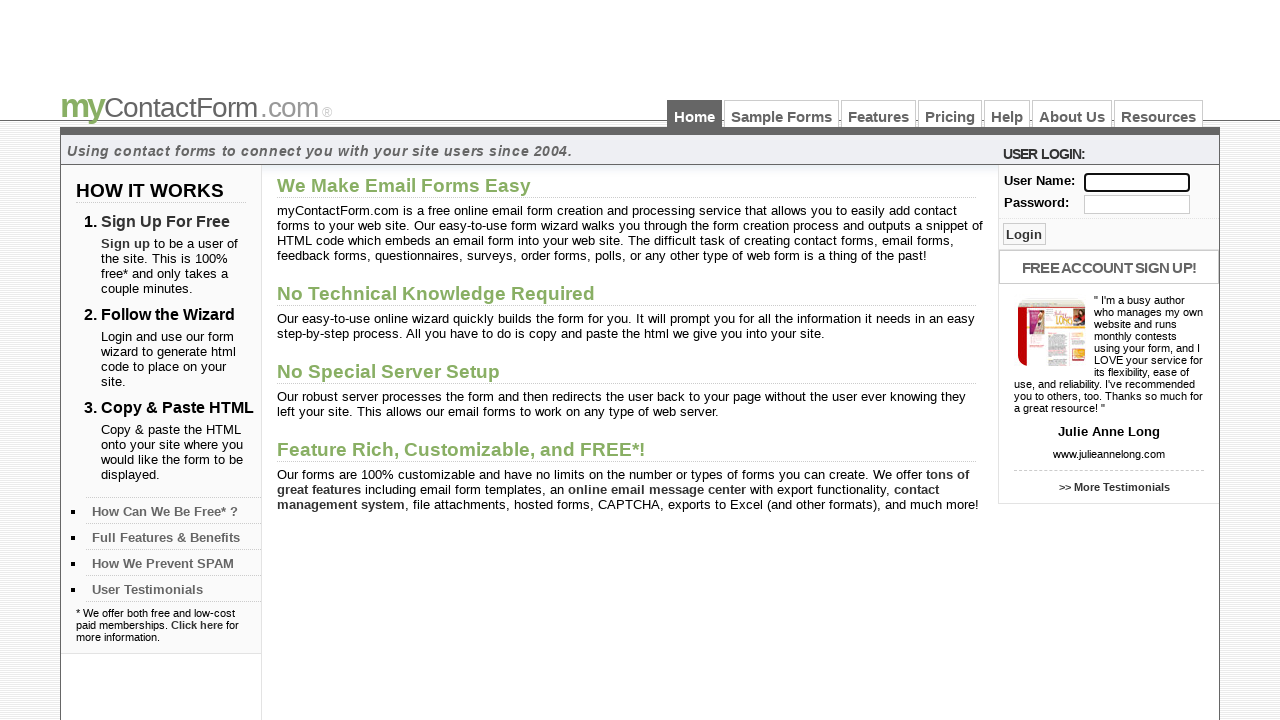

Filled user field (XPath locator) with 'Noor' on //input[@id='user']
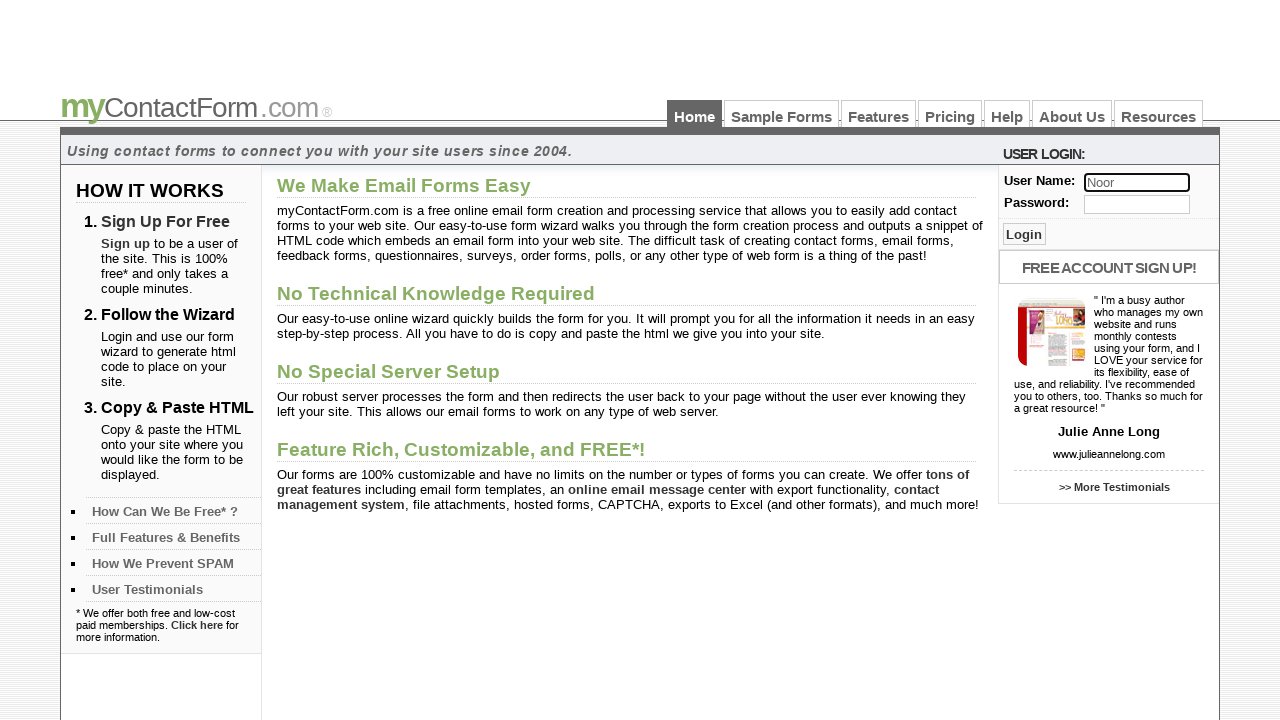

Cleared user field (XPath locator) on //input[@id='user']
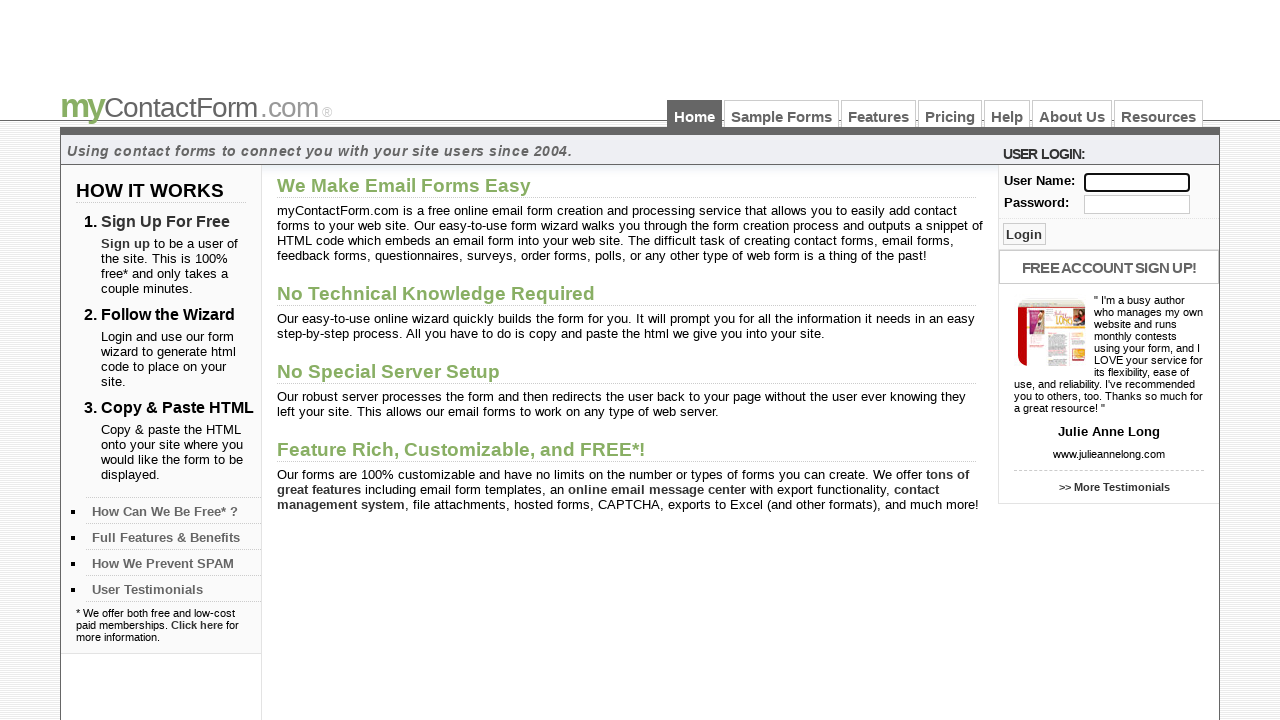

Filled first input field (tagName locator) with 'Naresh' on input >> nth=0
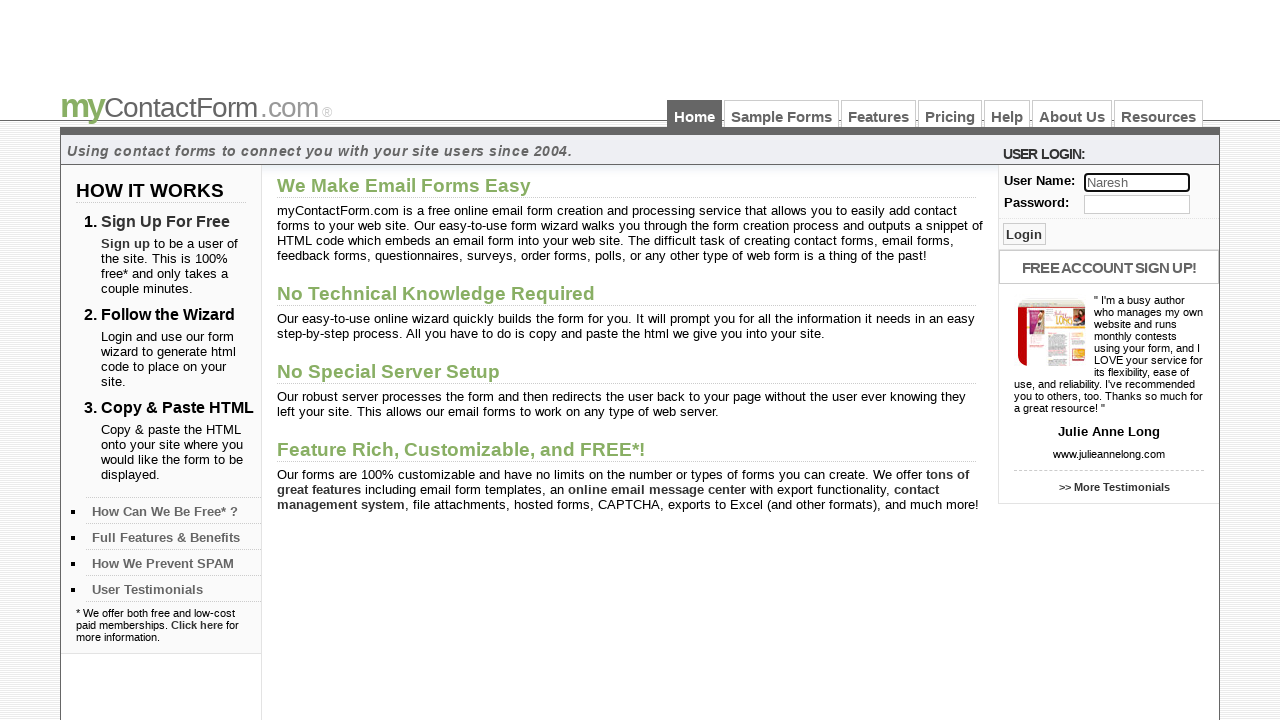

Cleared first input field (tagName locator) on input >> nth=0
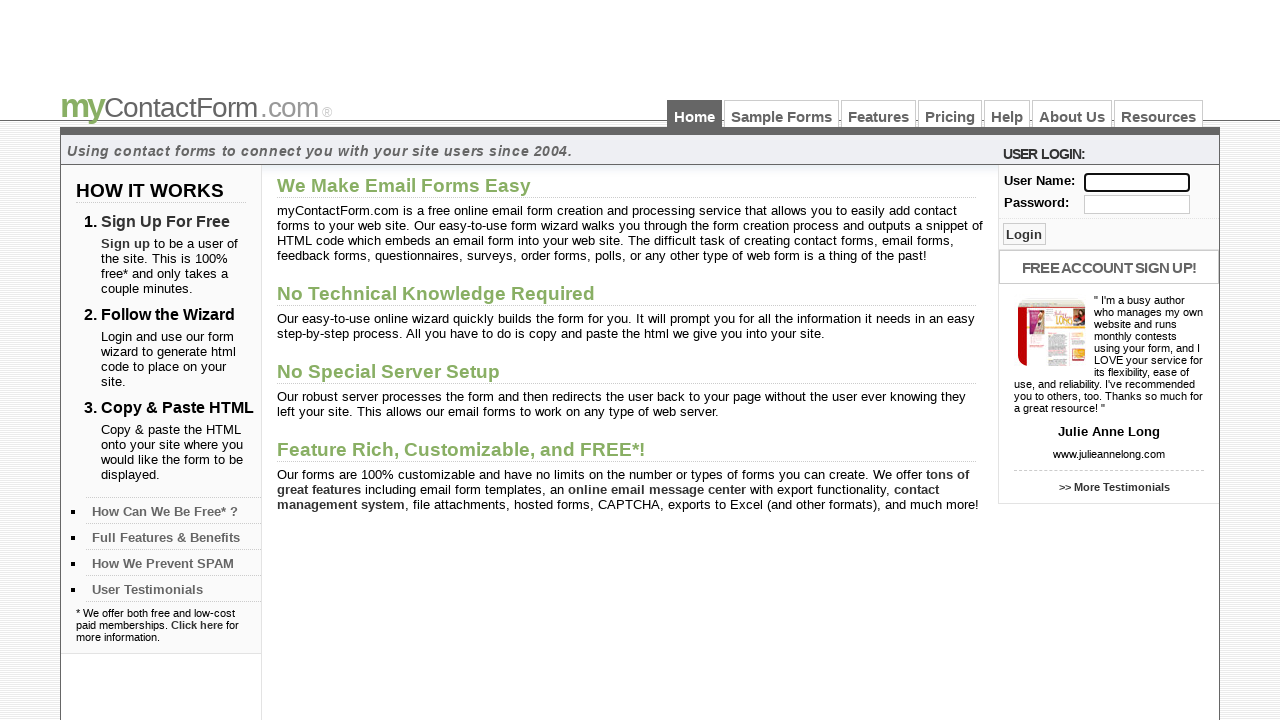

Clicked link with exact text '>> More Testimonials' (linkText locator) at (1114, 487) on text='>> More Testimonials'
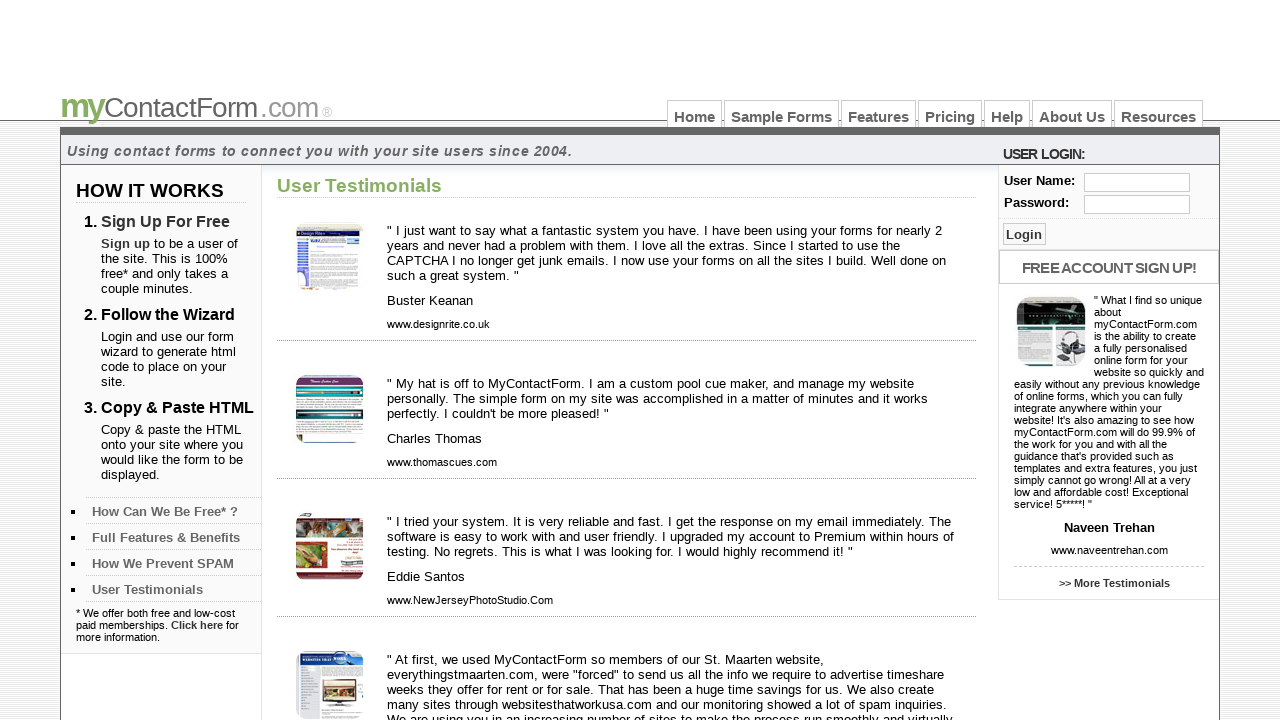

Navigated to main page https://www.mycontactform.com
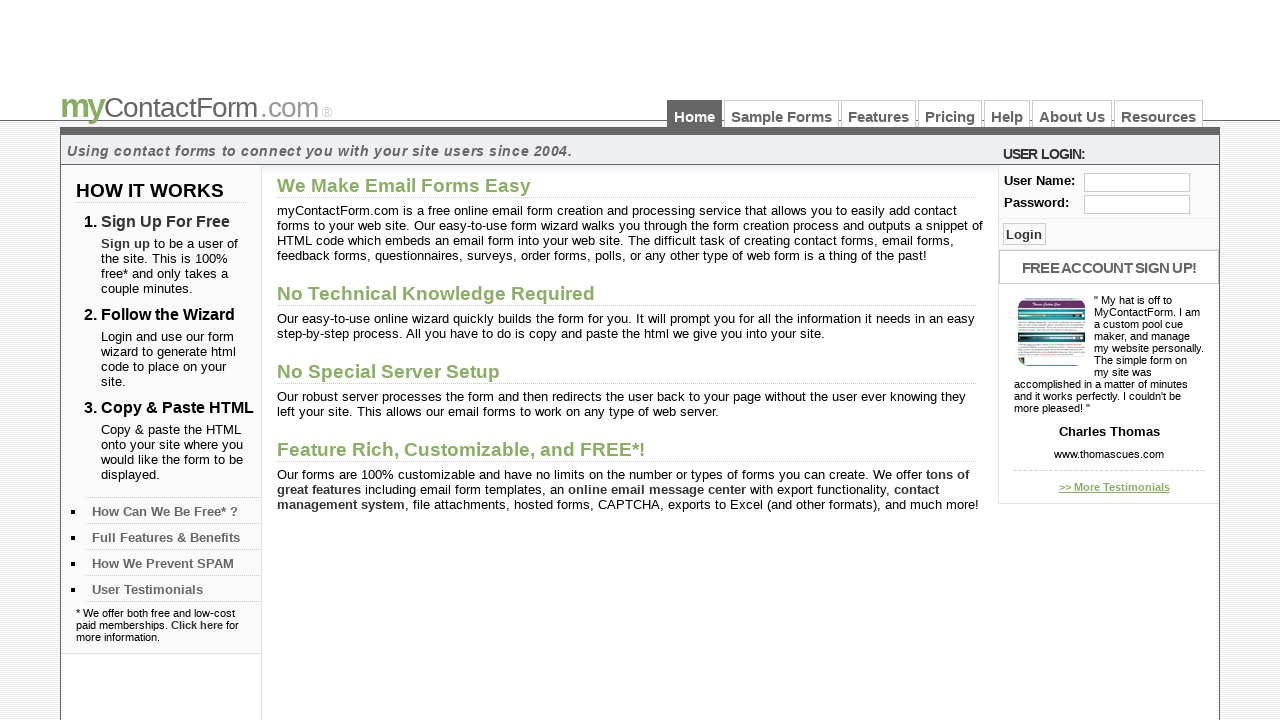

Clicked link containing partial text 'e Testimonials' (partialLinkText locator) at (1114, 487) on text=e Testimonials
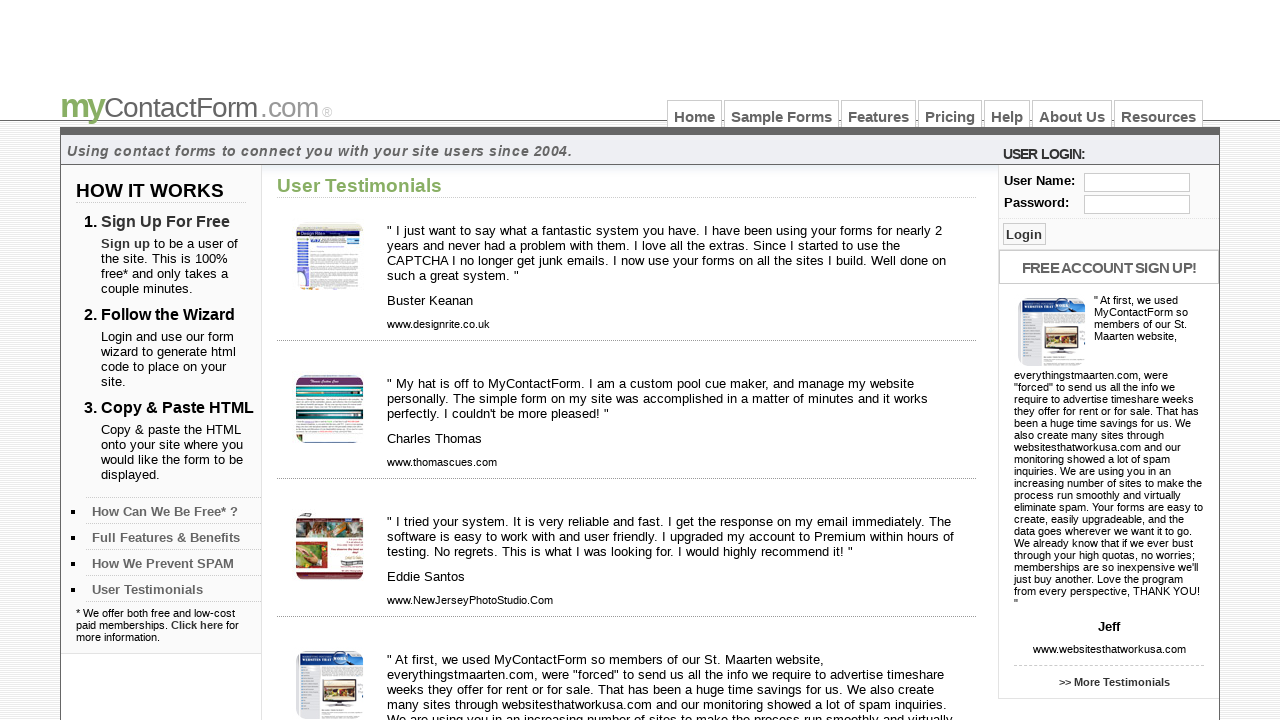

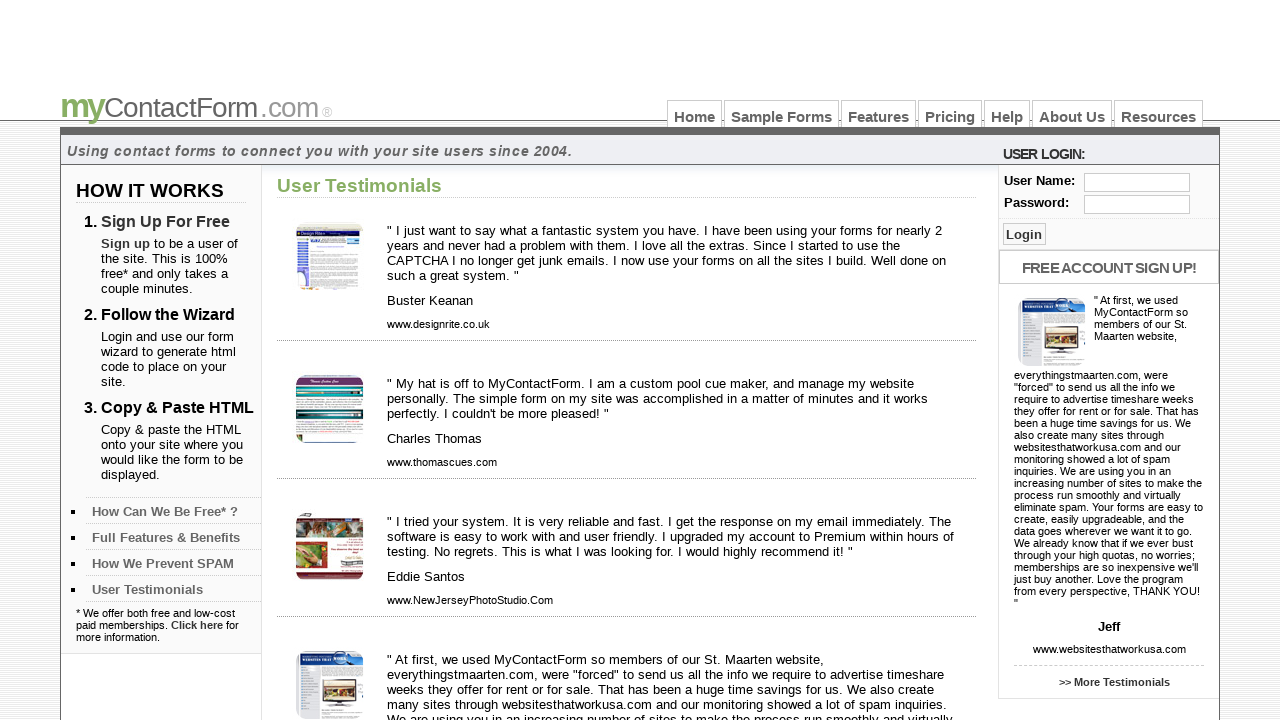